Tests that the home icon is displayed on the registration page and clicking it navigates to the home/posts page

Starting URL: http://training.skillo-bg.com:4300/users/register

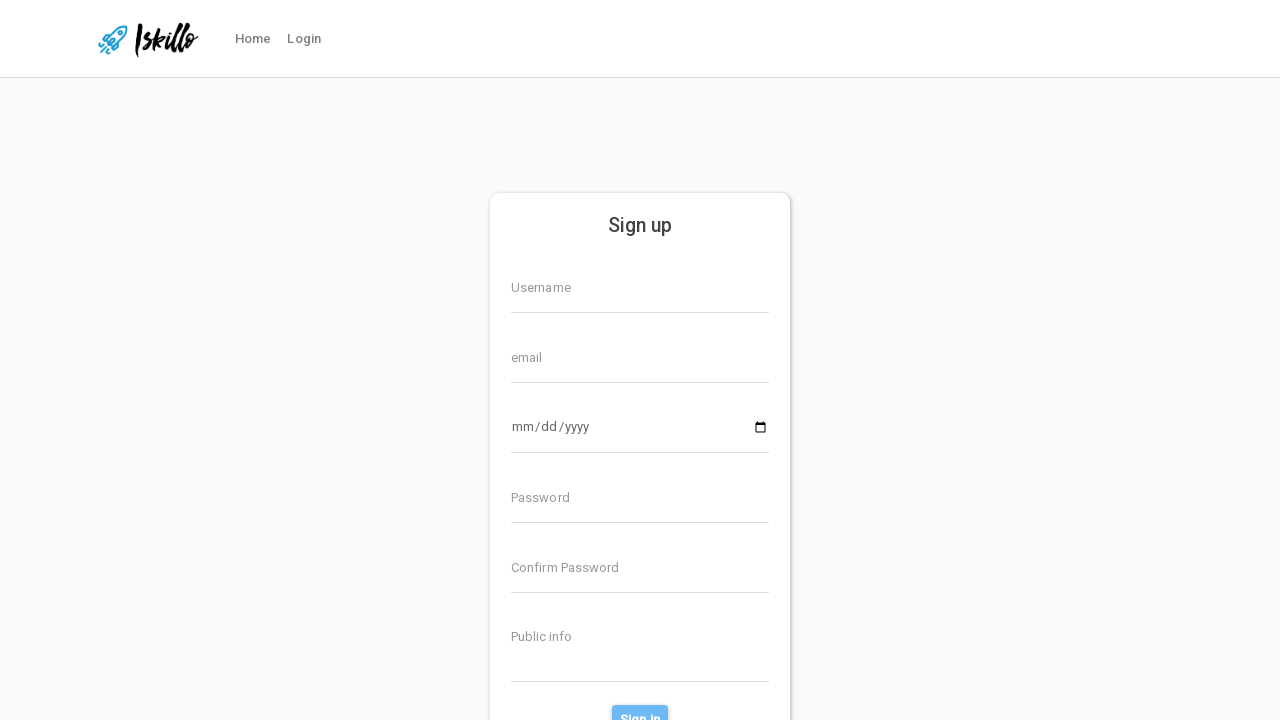

Waited for home icon to become visible on registration page
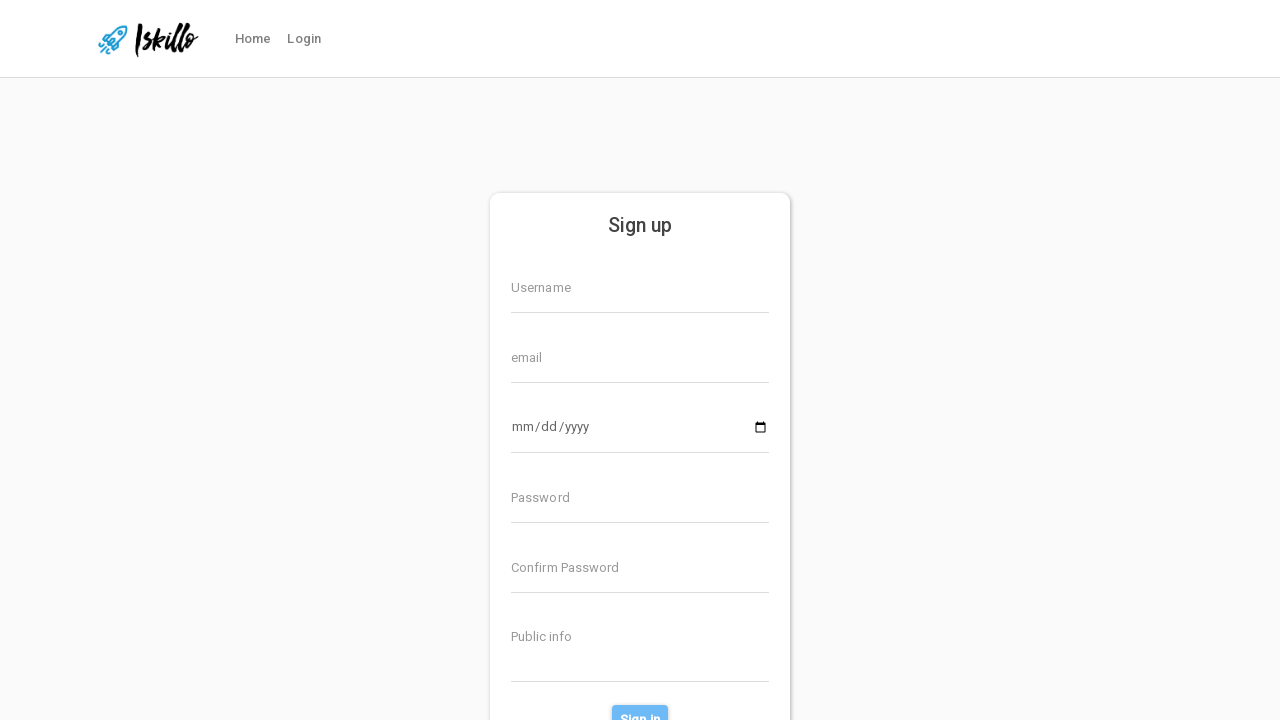

Verified home icon is displayed
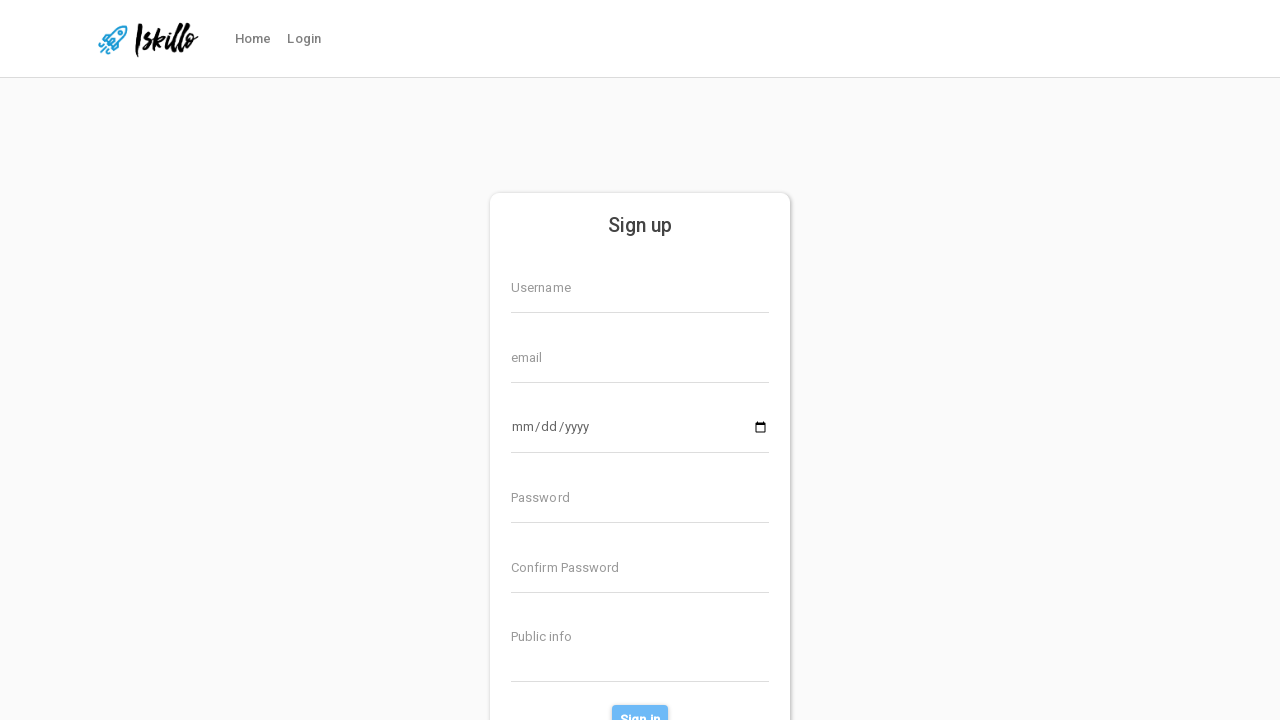

Clicked on home icon at (148, 39) on #homeIcon
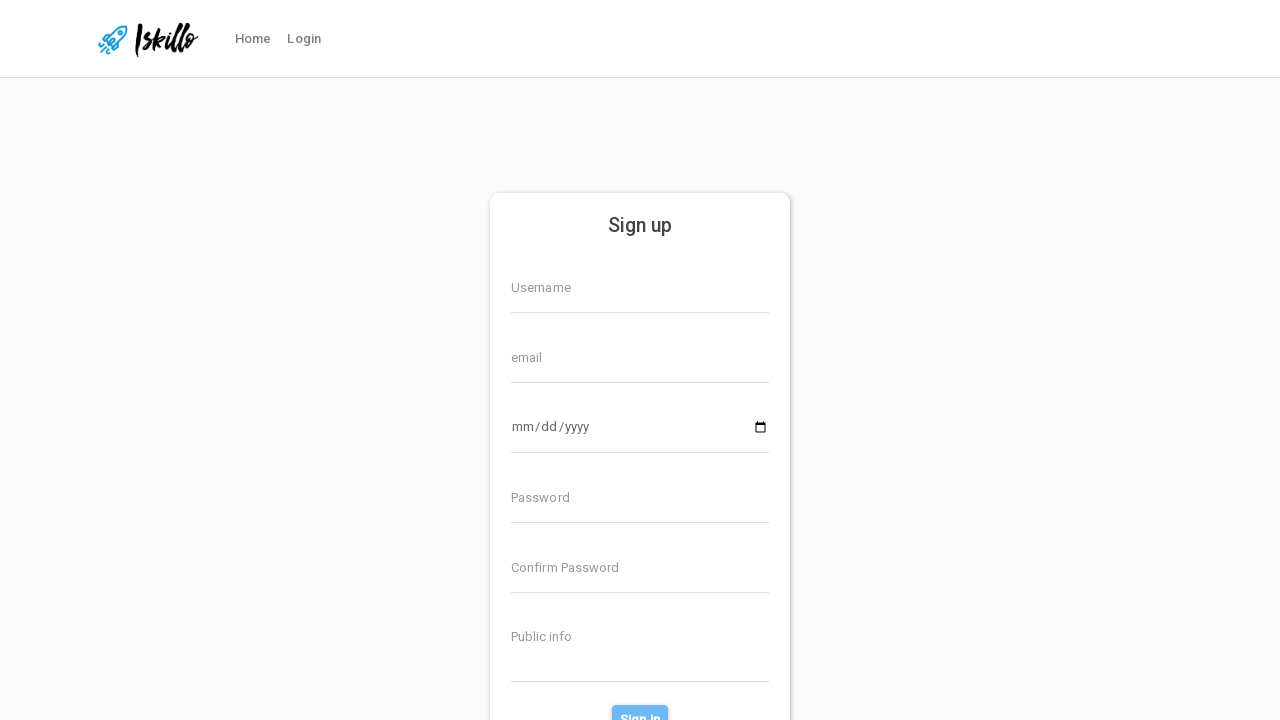

Verified navigation to home/posts page
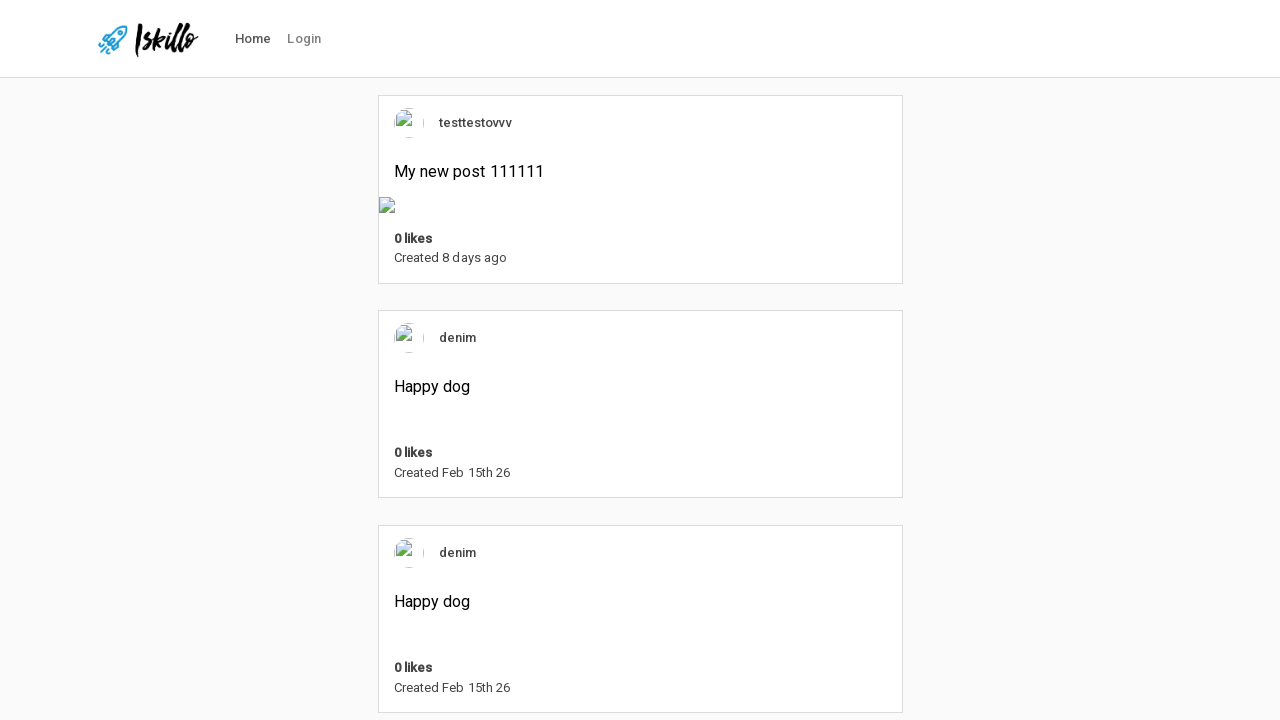

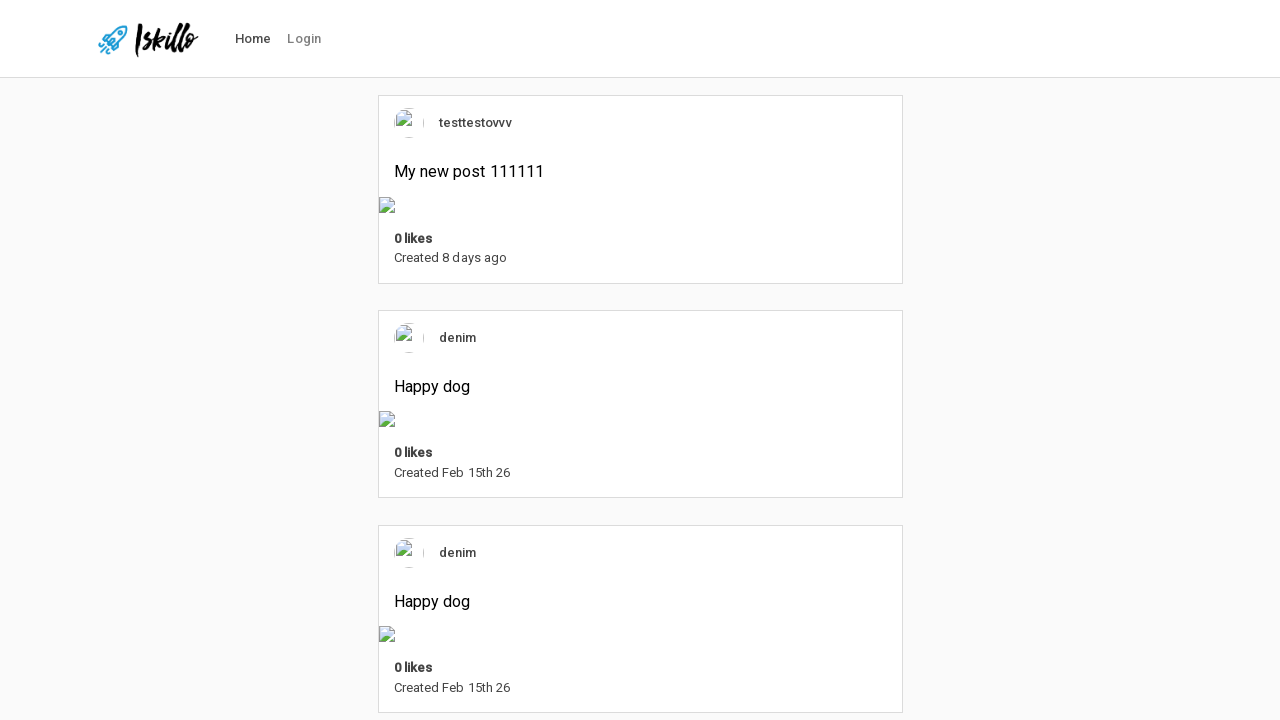